Navigates to ToolsQA's Selenium alerts handling tutorial page and maximizes the browser window.

Starting URL: https://www.toolsqa.com/handling-alerts-using-selenium-webdriver/

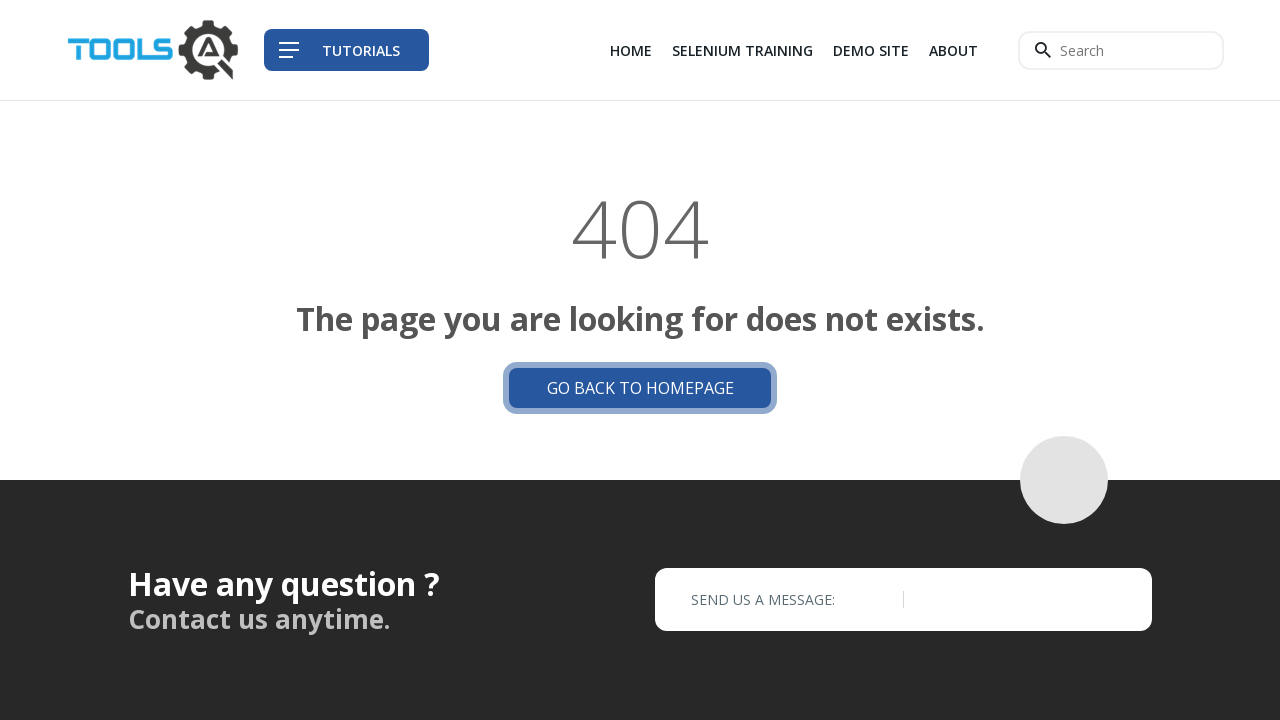

Navigated to ToolsQA Selenium alerts handling tutorial page
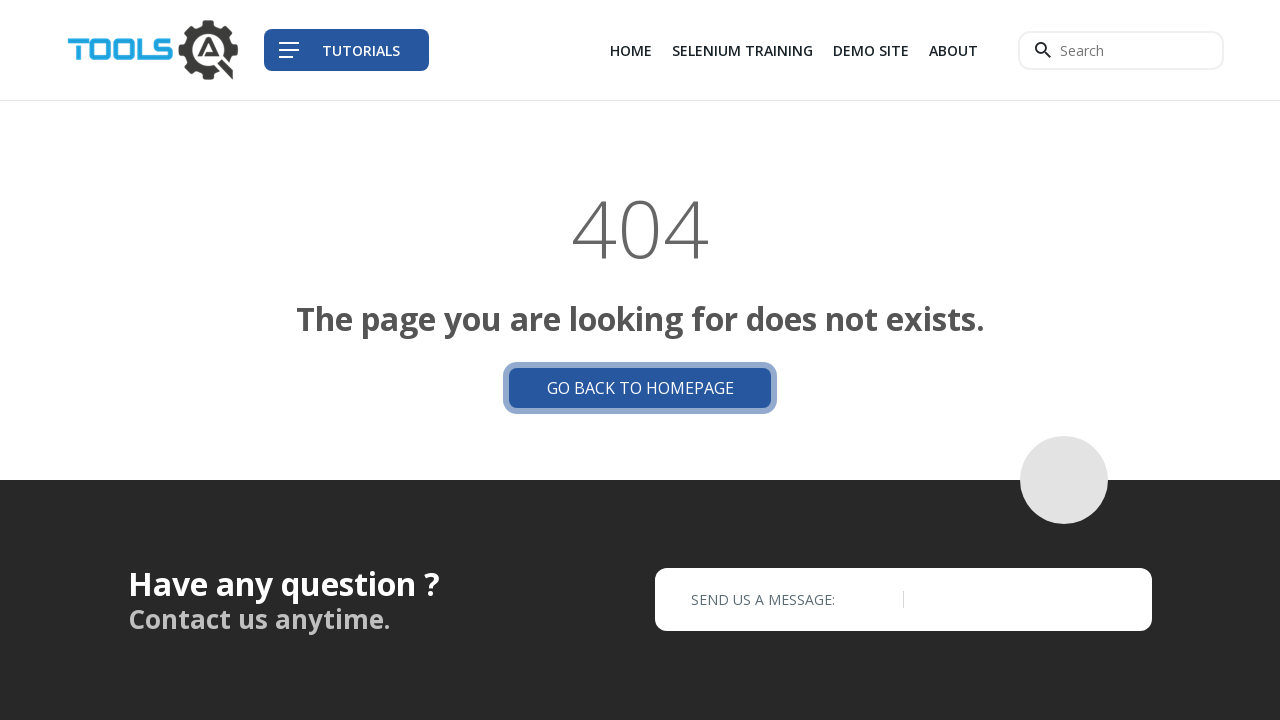

Set browser viewport to maximize window (1920x1080)
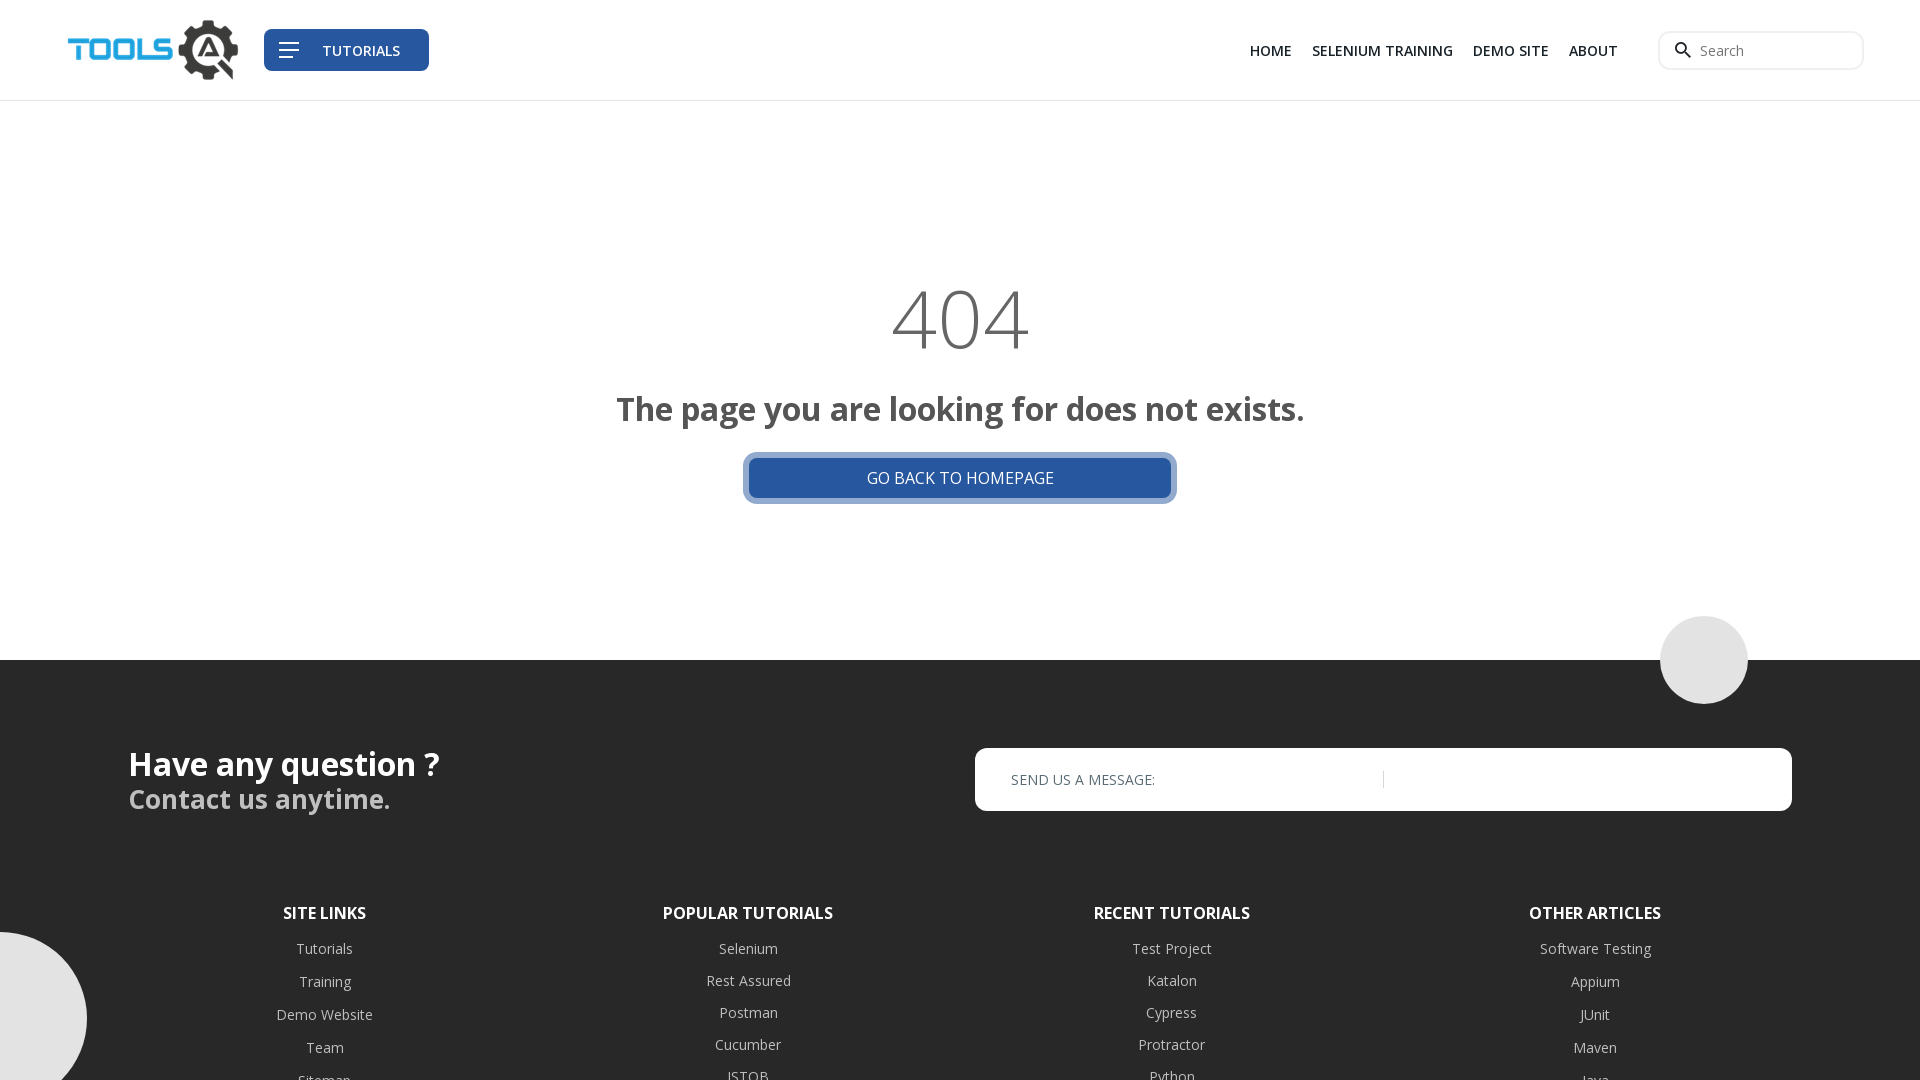

Page fully loaded and DOM content ready
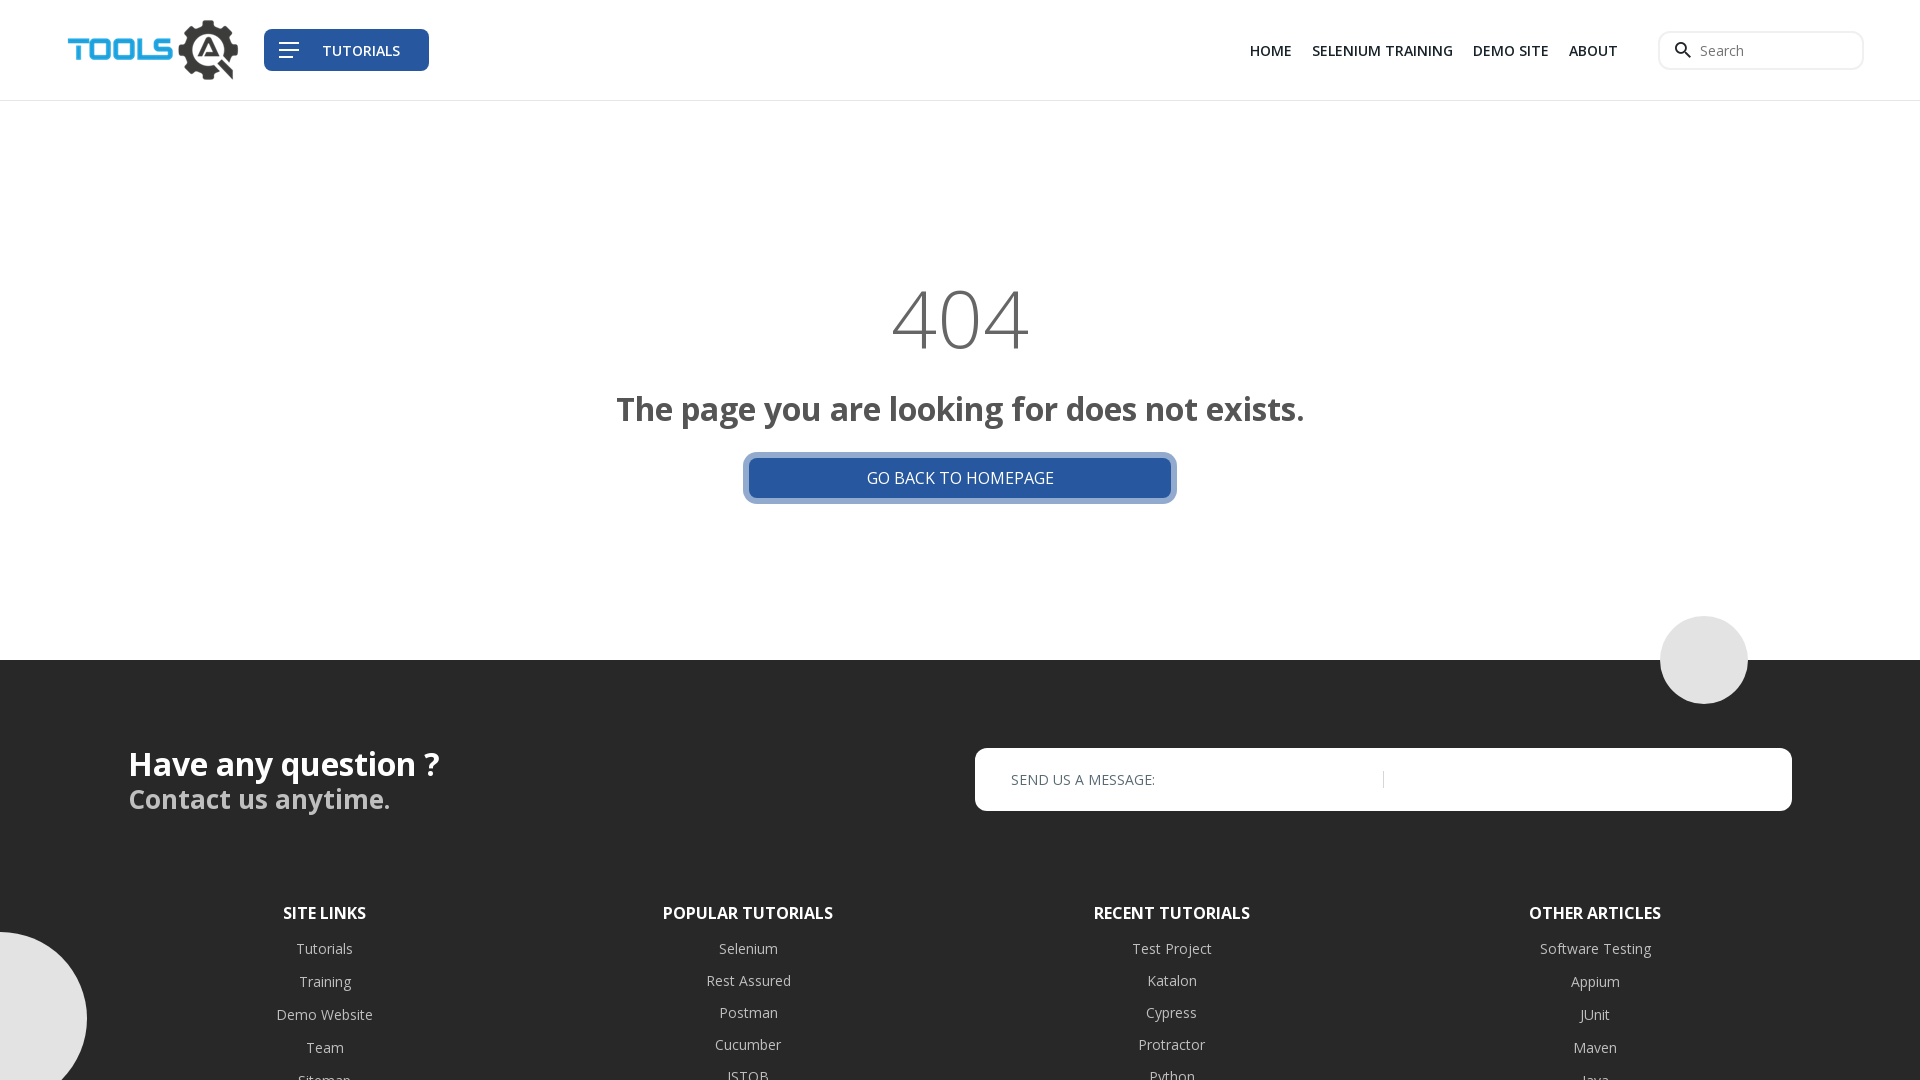

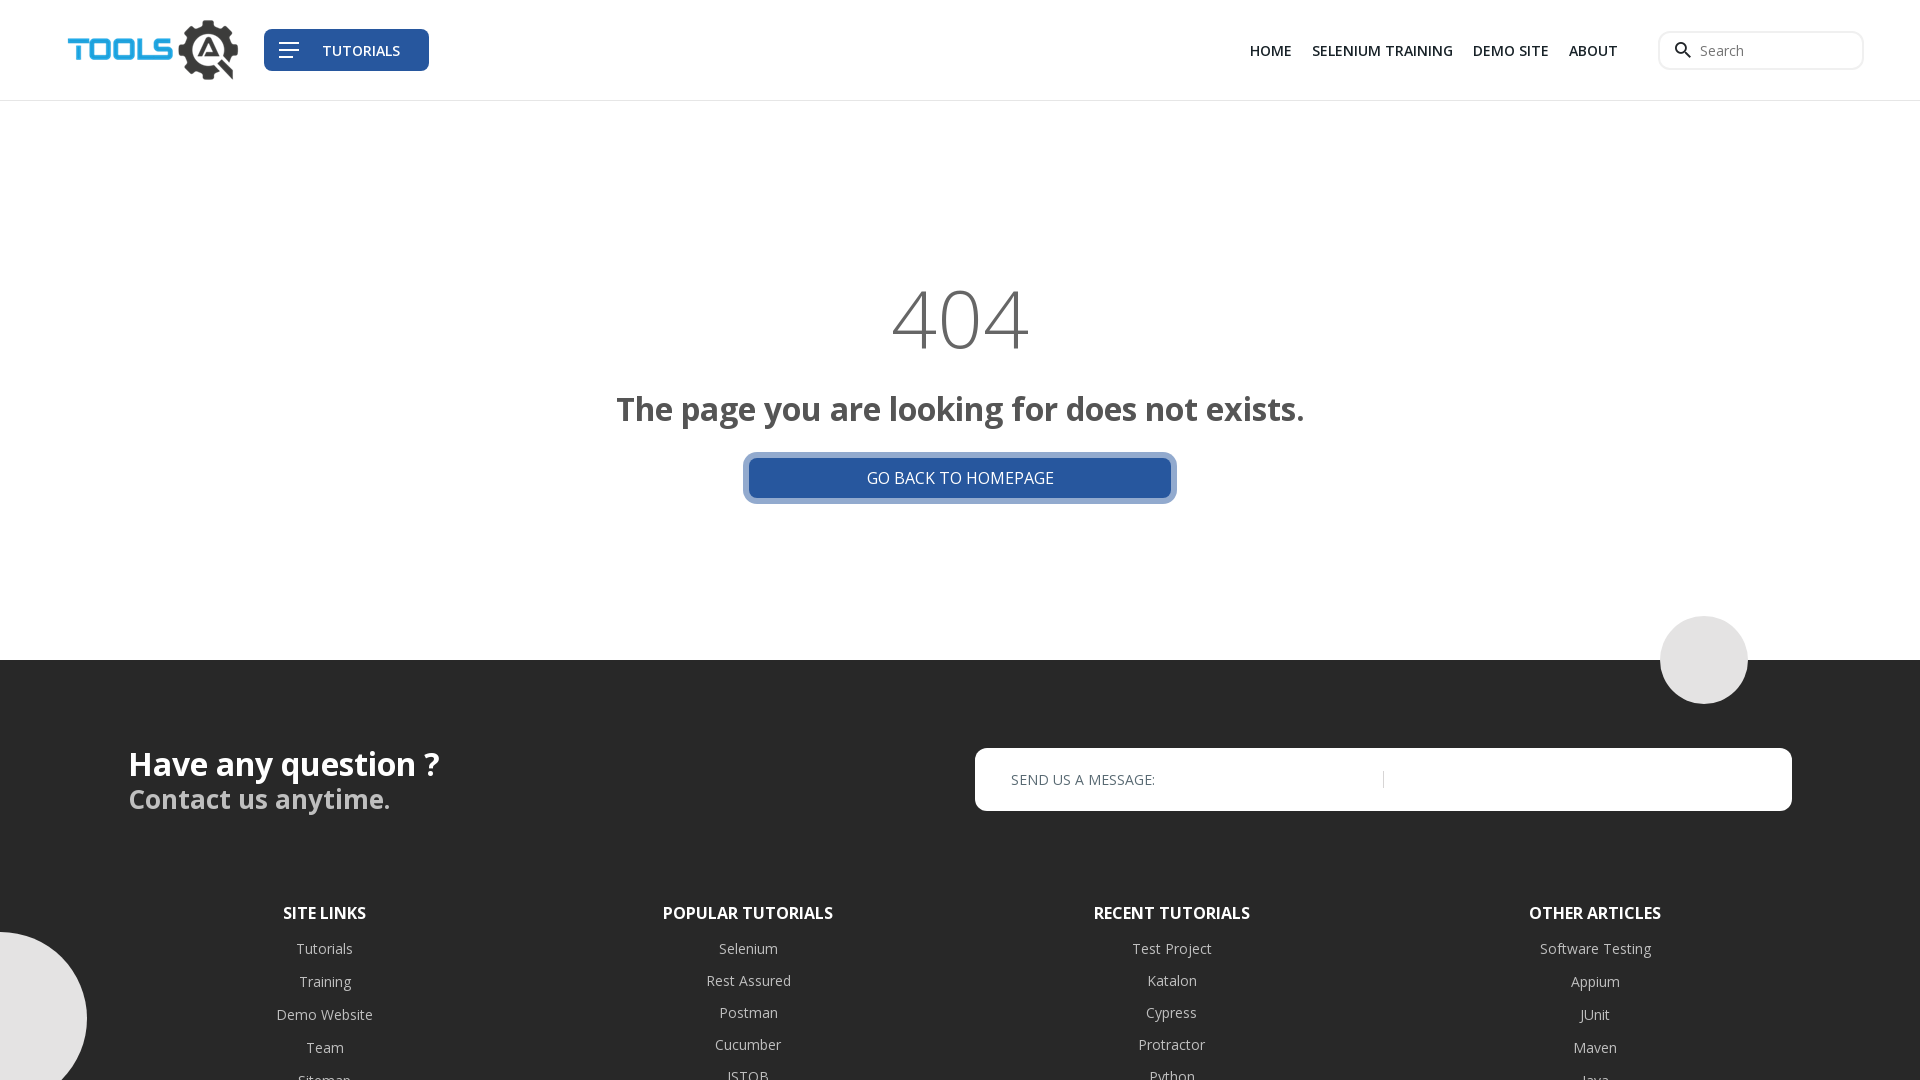